Tests filtering functionality by clicking Active, Completed, and All links and using back button navigation.

Starting URL: https://demo.playwright.dev/todomvc

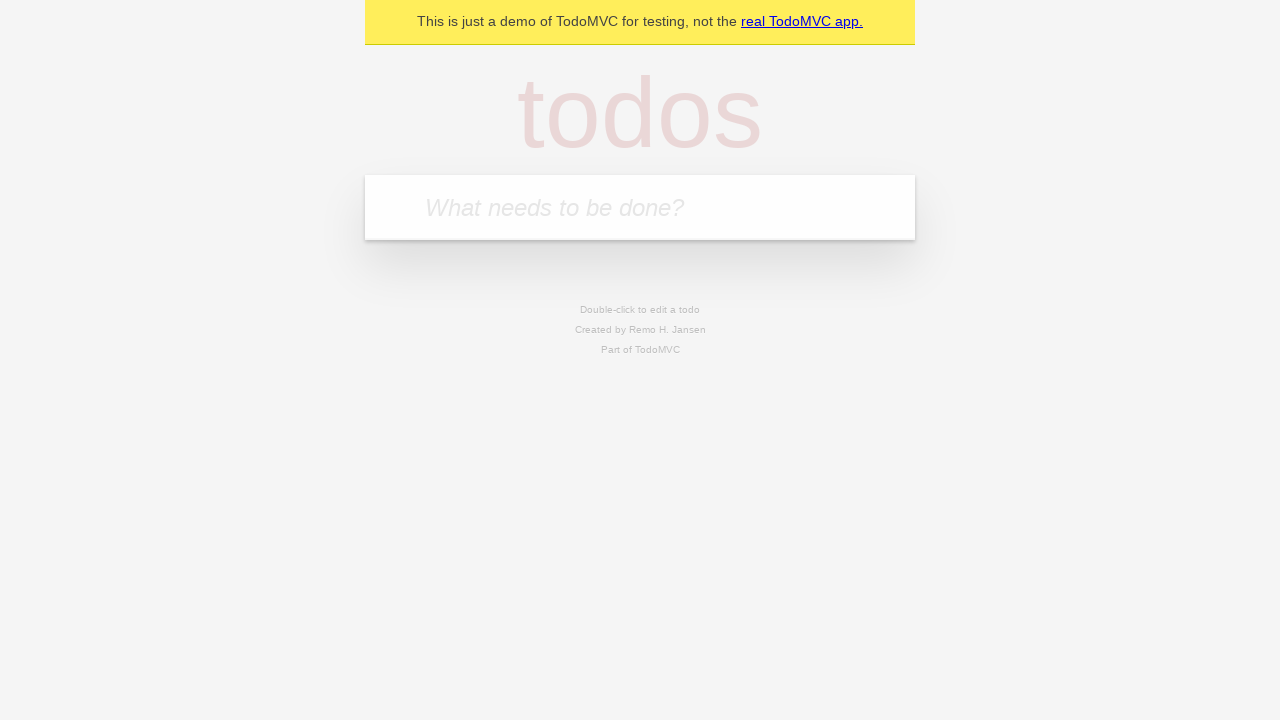

Filled todo input with 'buy some cheese' on internal:attr=[placeholder="What needs to be done?"i]
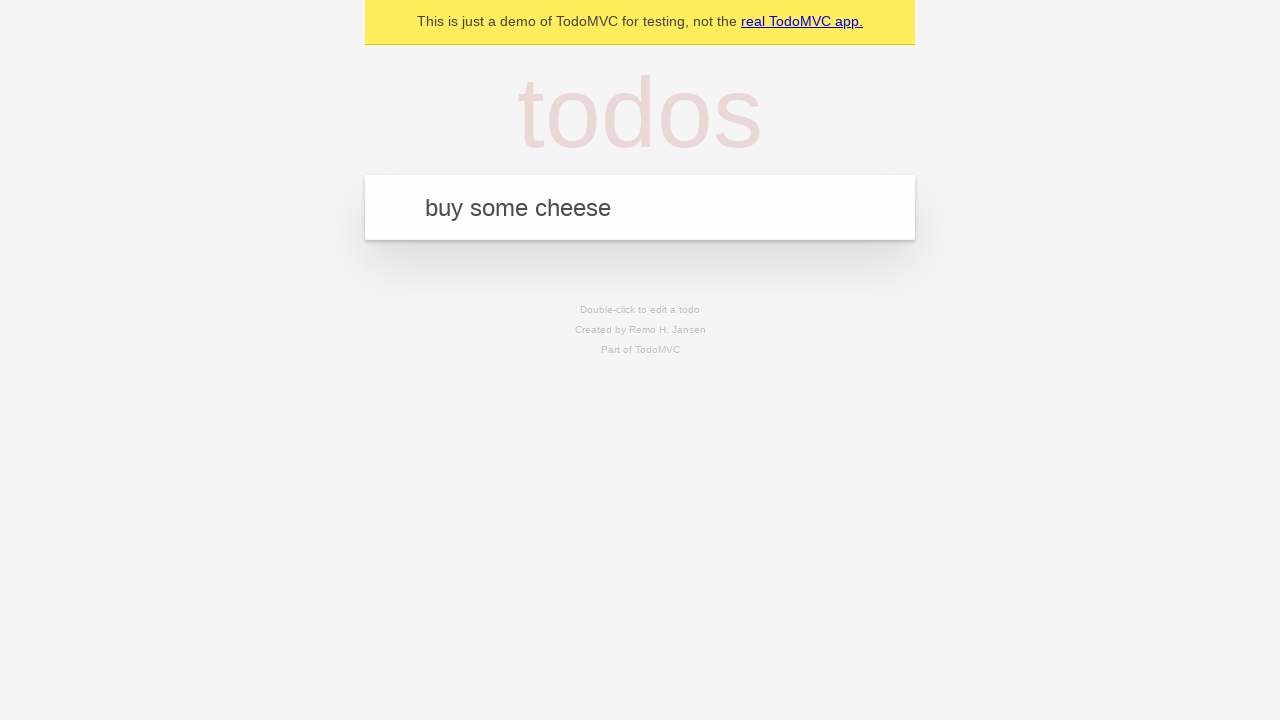

Pressed Enter to create todo 'buy some cheese' on internal:attr=[placeholder="What needs to be done?"i]
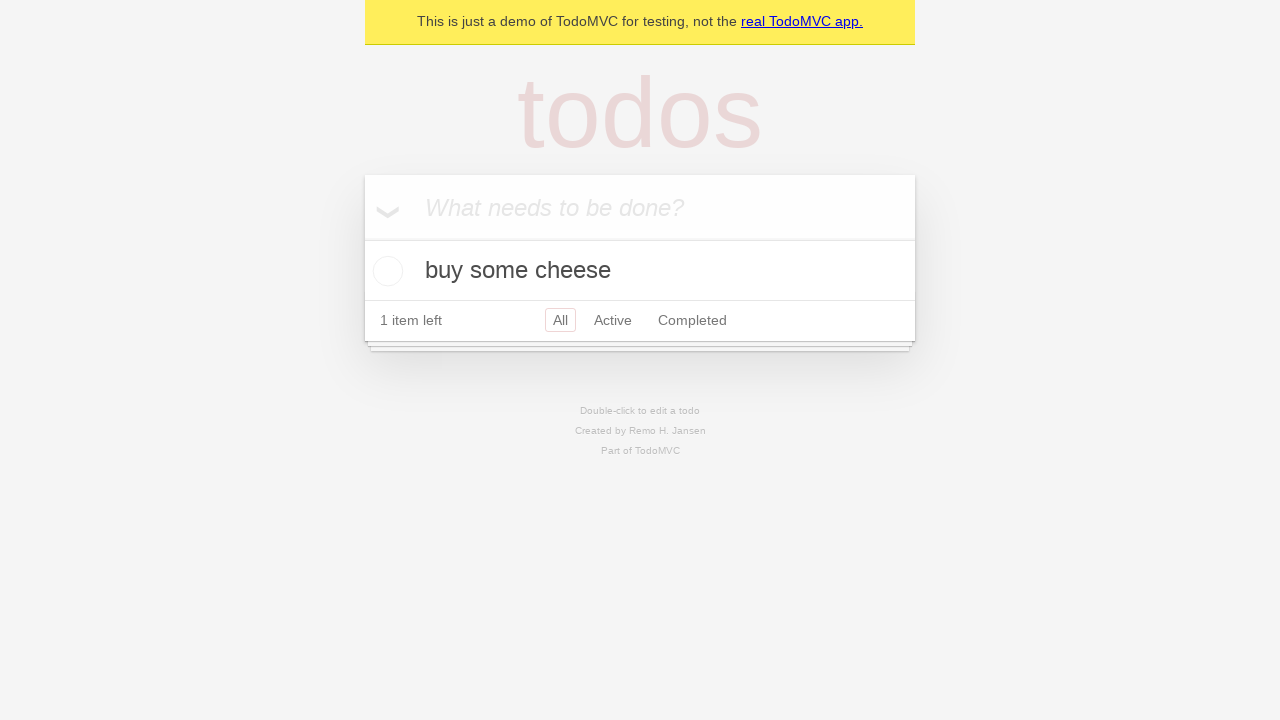

Filled todo input with 'feed the cat' on internal:attr=[placeholder="What needs to be done?"i]
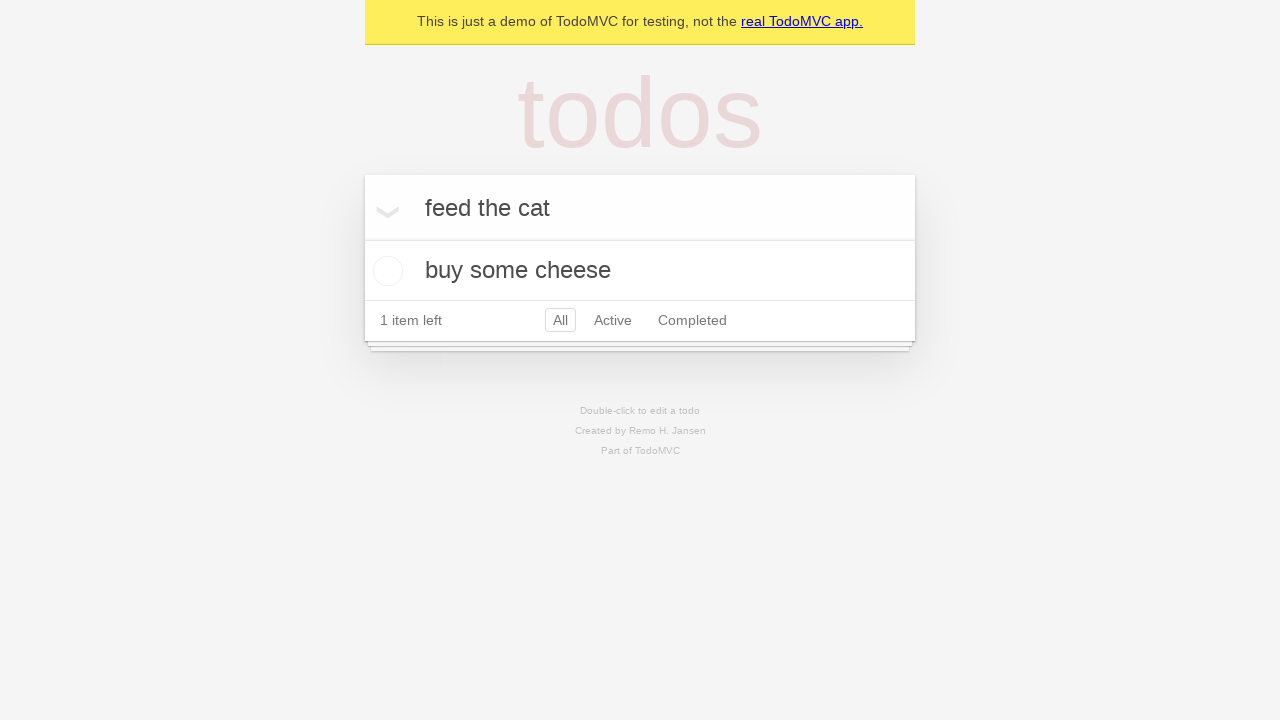

Pressed Enter to create todo 'feed the cat' on internal:attr=[placeholder="What needs to be done?"i]
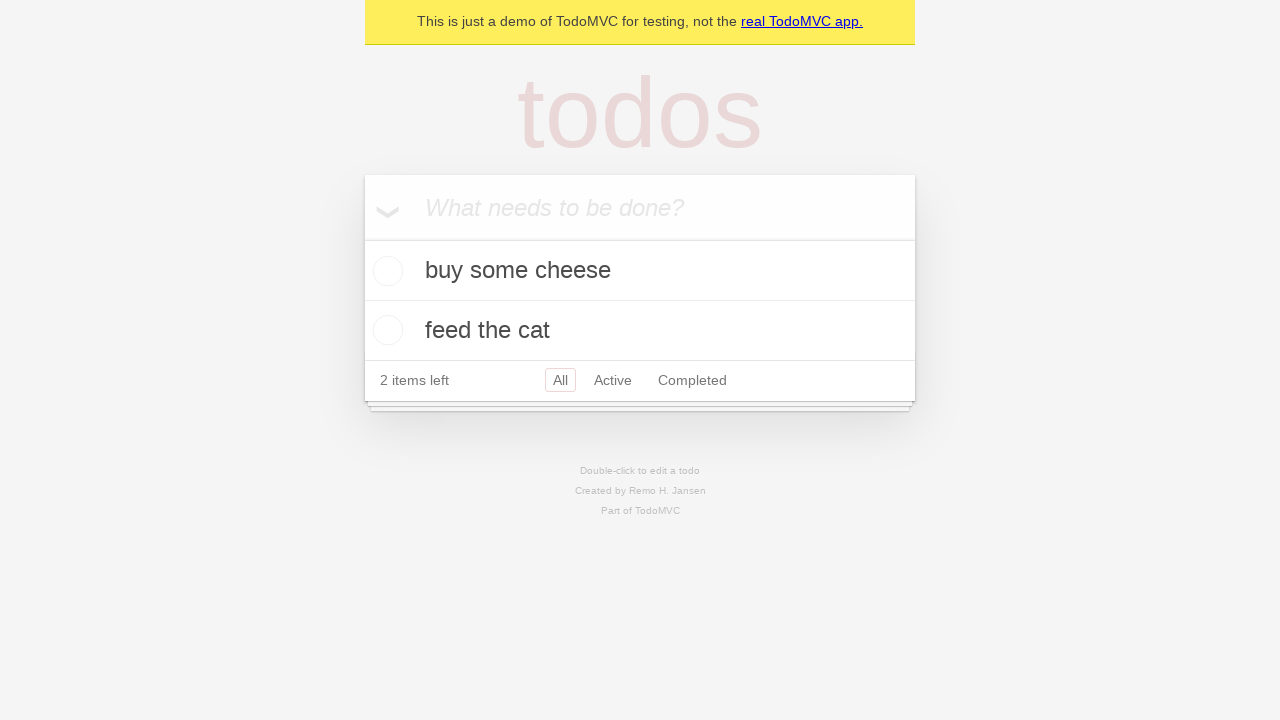

Filled todo input with 'book a doctors appointment' on internal:attr=[placeholder="What needs to be done?"i]
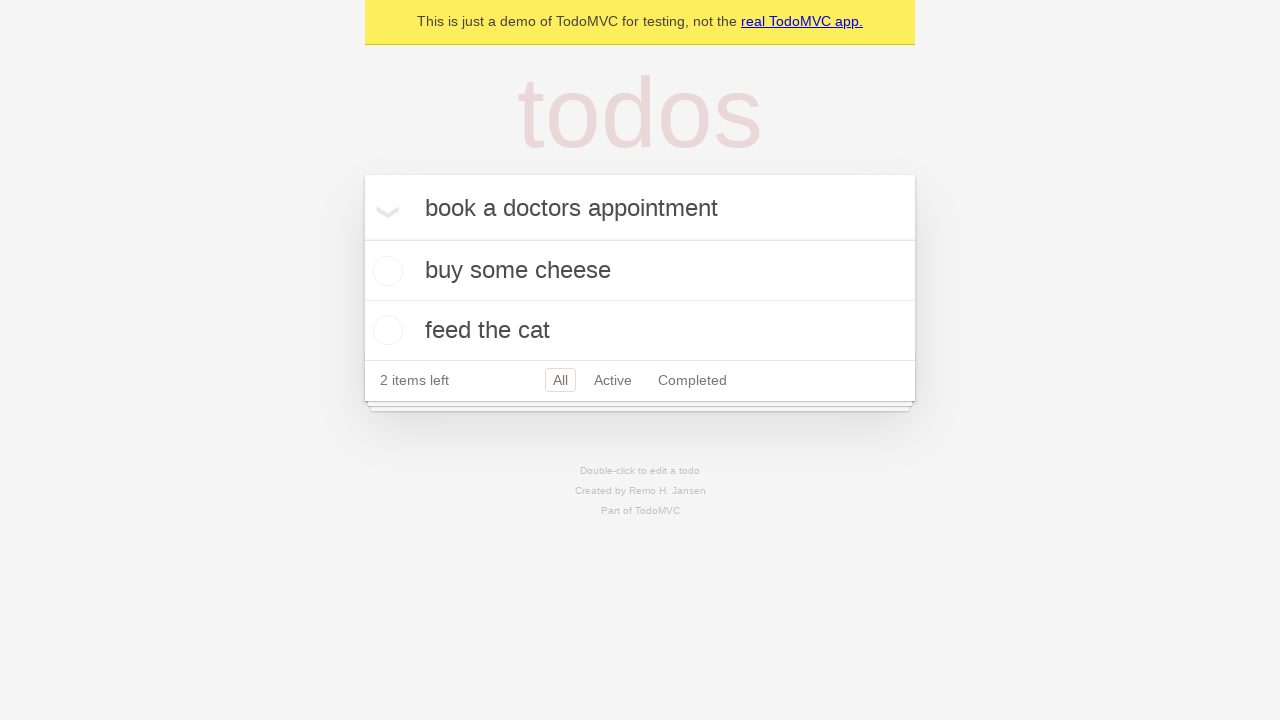

Pressed Enter to create todo 'book a doctors appointment' on internal:attr=[placeholder="What needs to be done?"i]
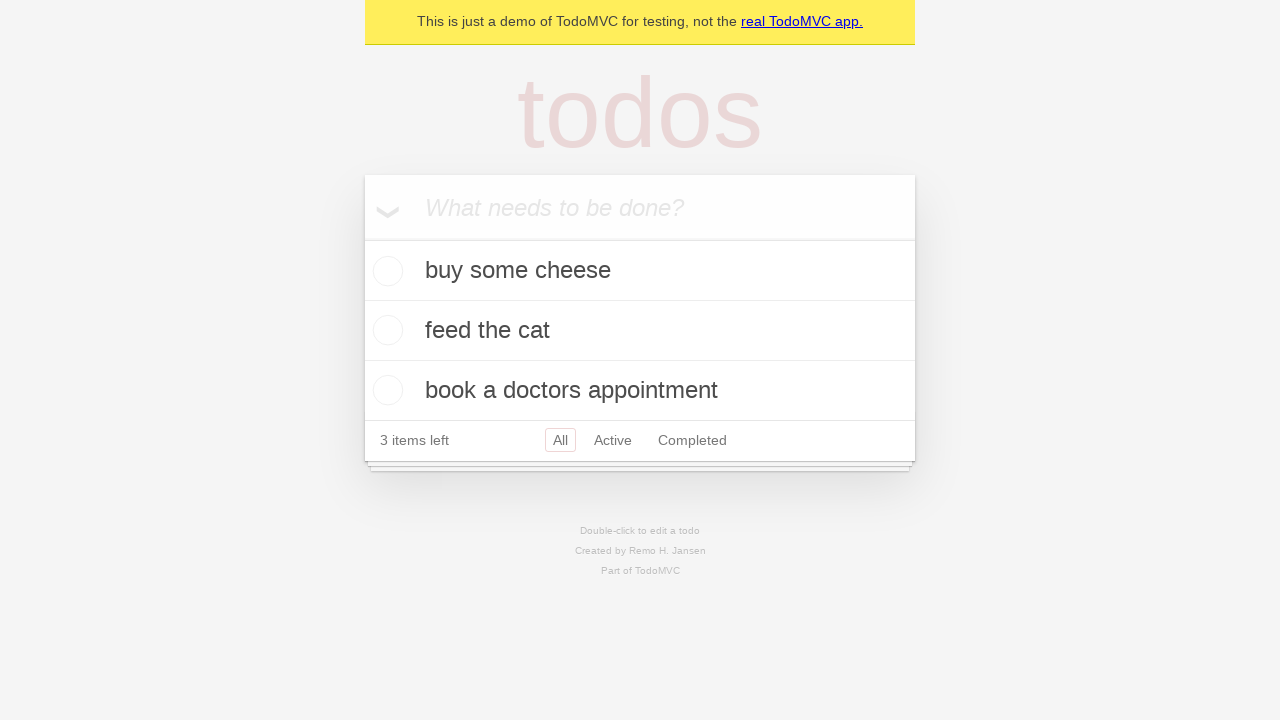

Checked the second todo item at (385, 330) on internal:testid=[data-testid="todo-item"s] >> nth=1 >> internal:role=checkbox
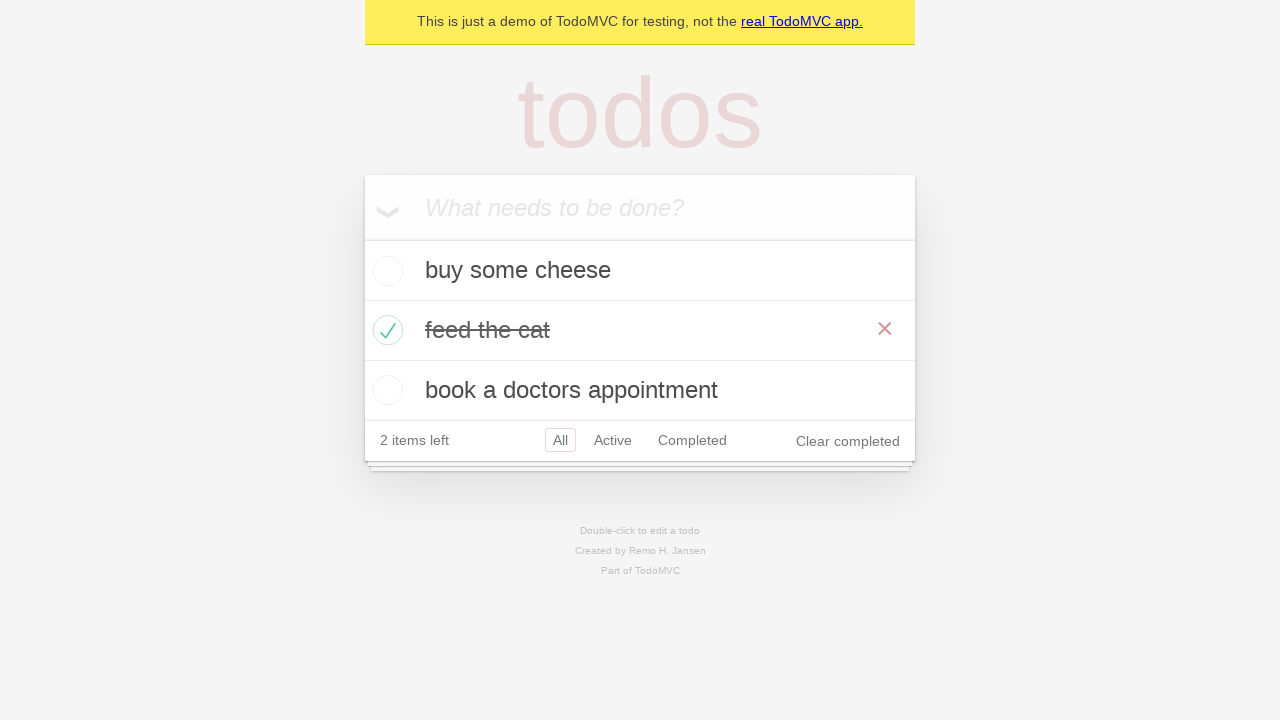

Clicked 'All' filter link at (560, 440) on internal:role=link[name="All"i]
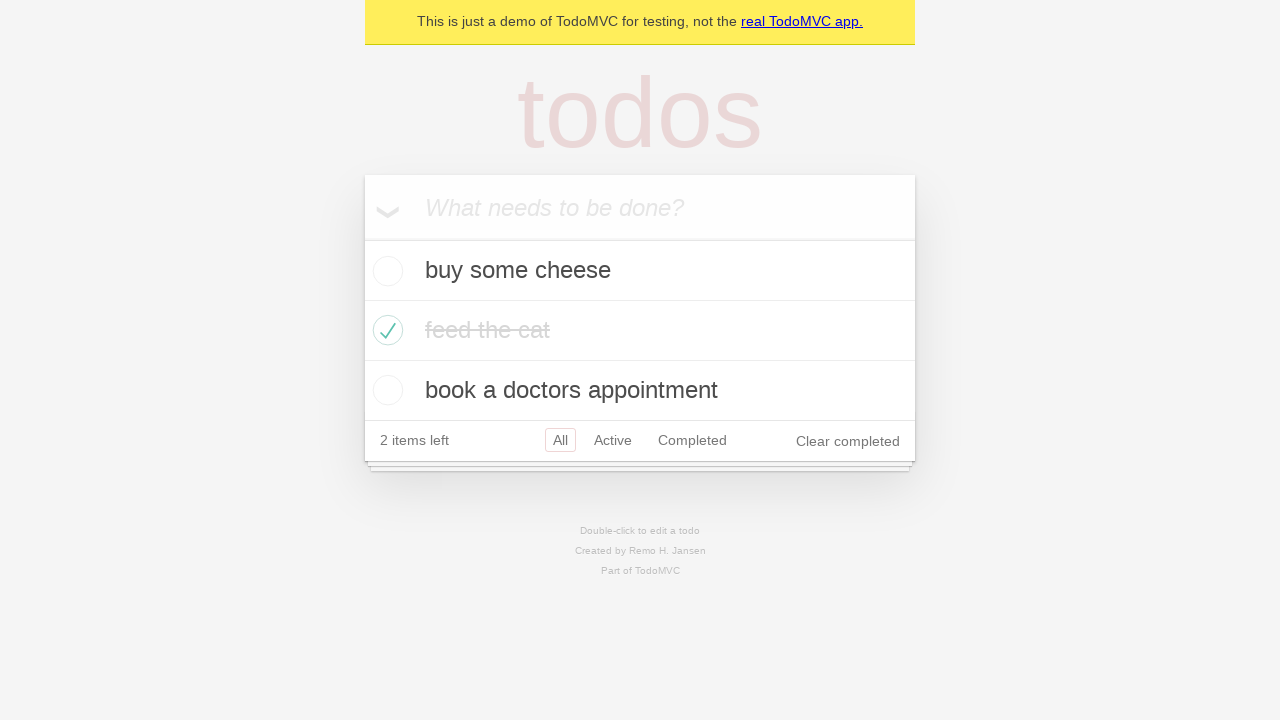

Clicked 'Active' filter link at (613, 440) on internal:role=link[name="Active"i]
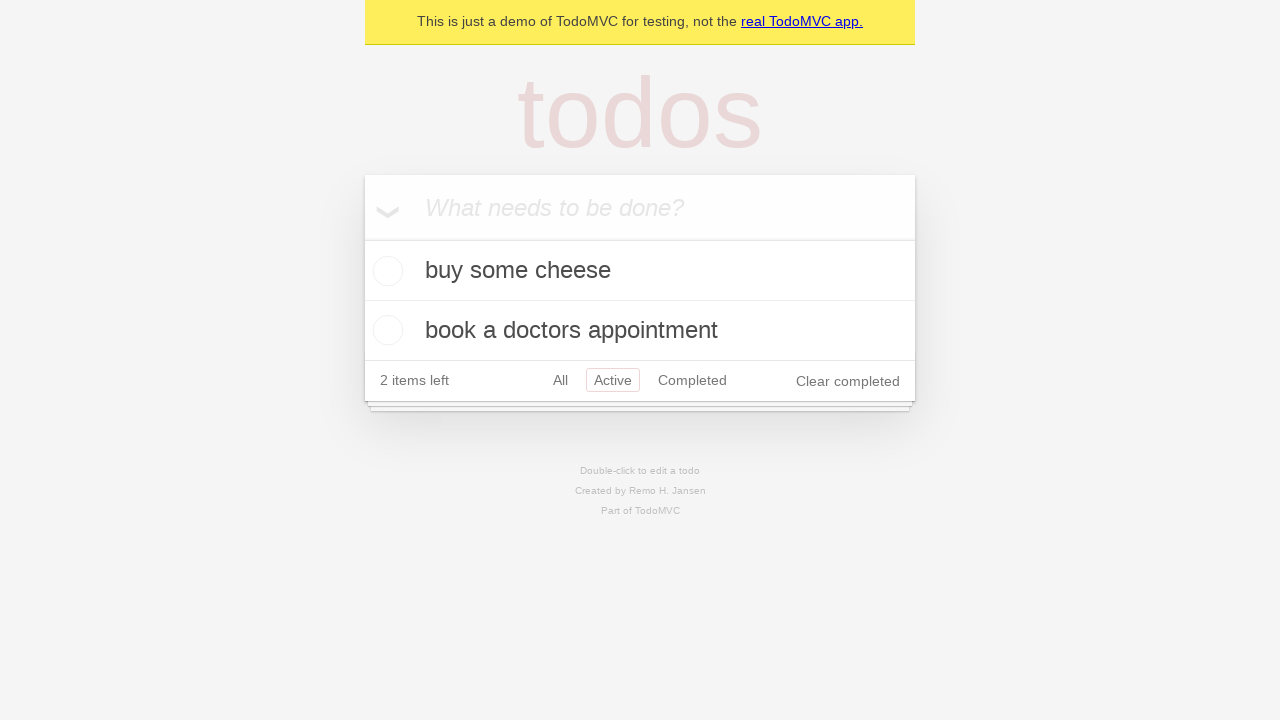

Clicked 'Completed' filter link at (692, 380) on internal:role=link[name="Completed"i]
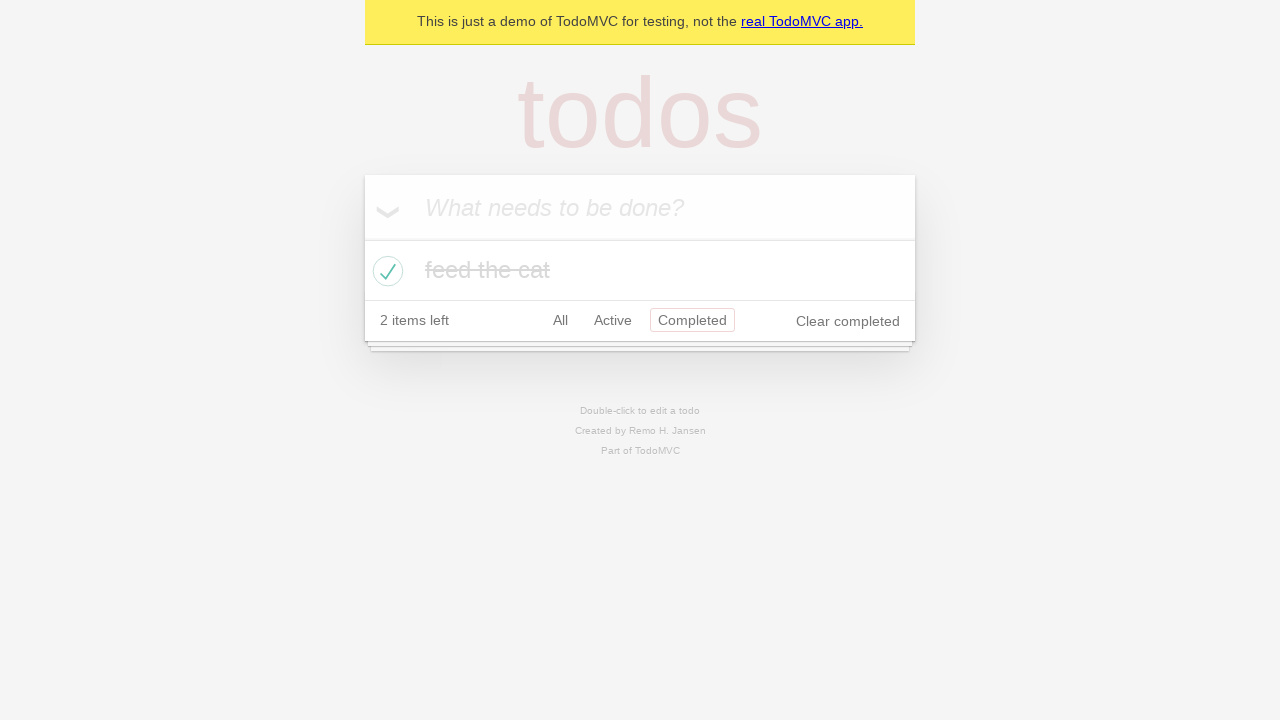

Navigated back using browser back button
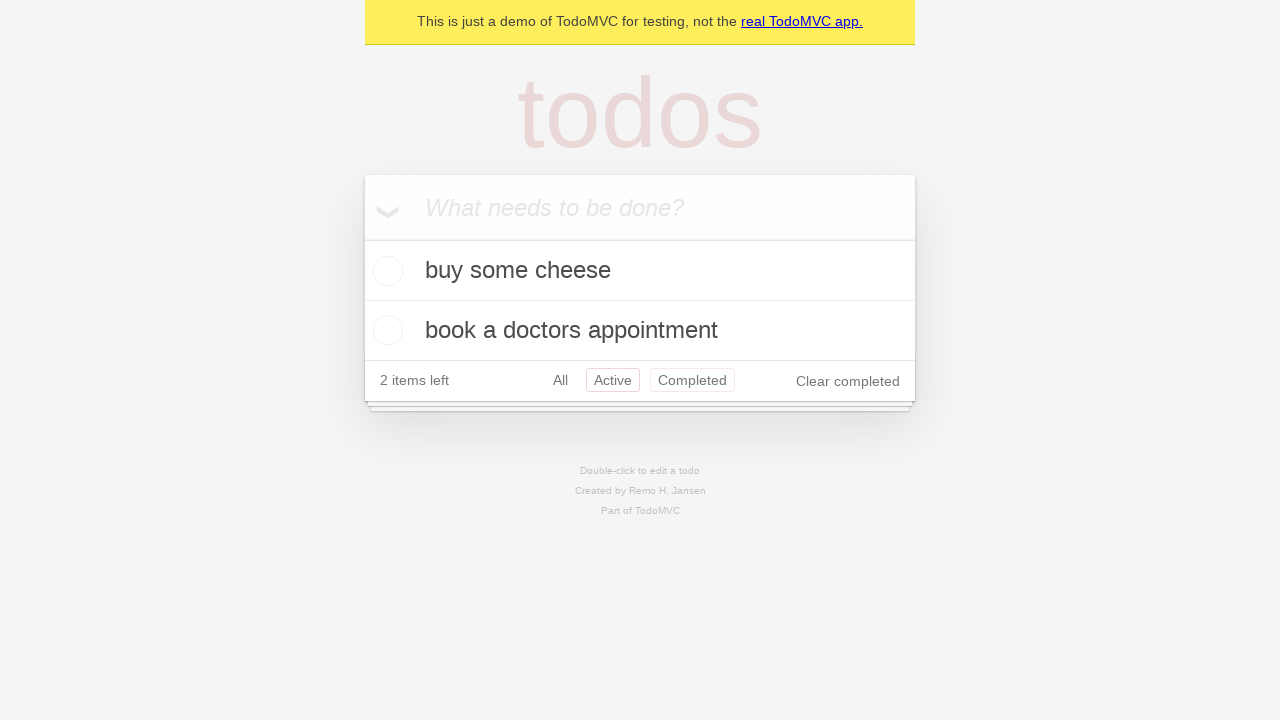

Navigated back again using browser back button
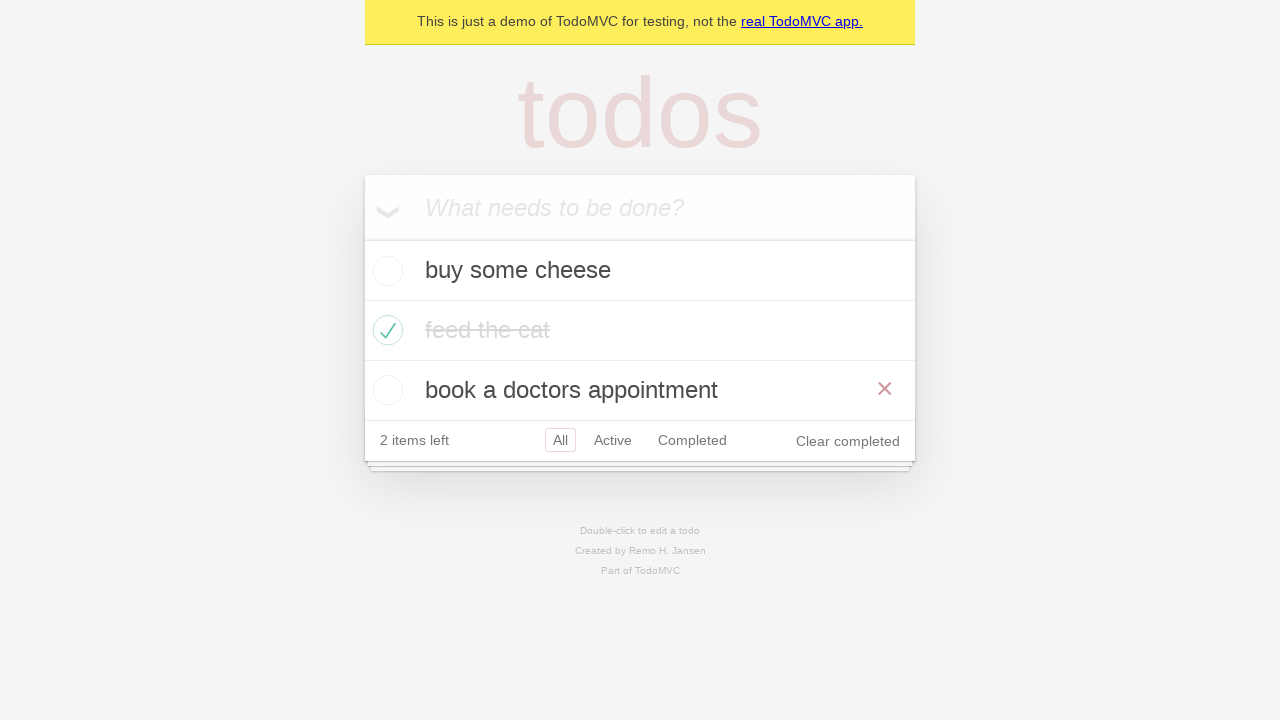

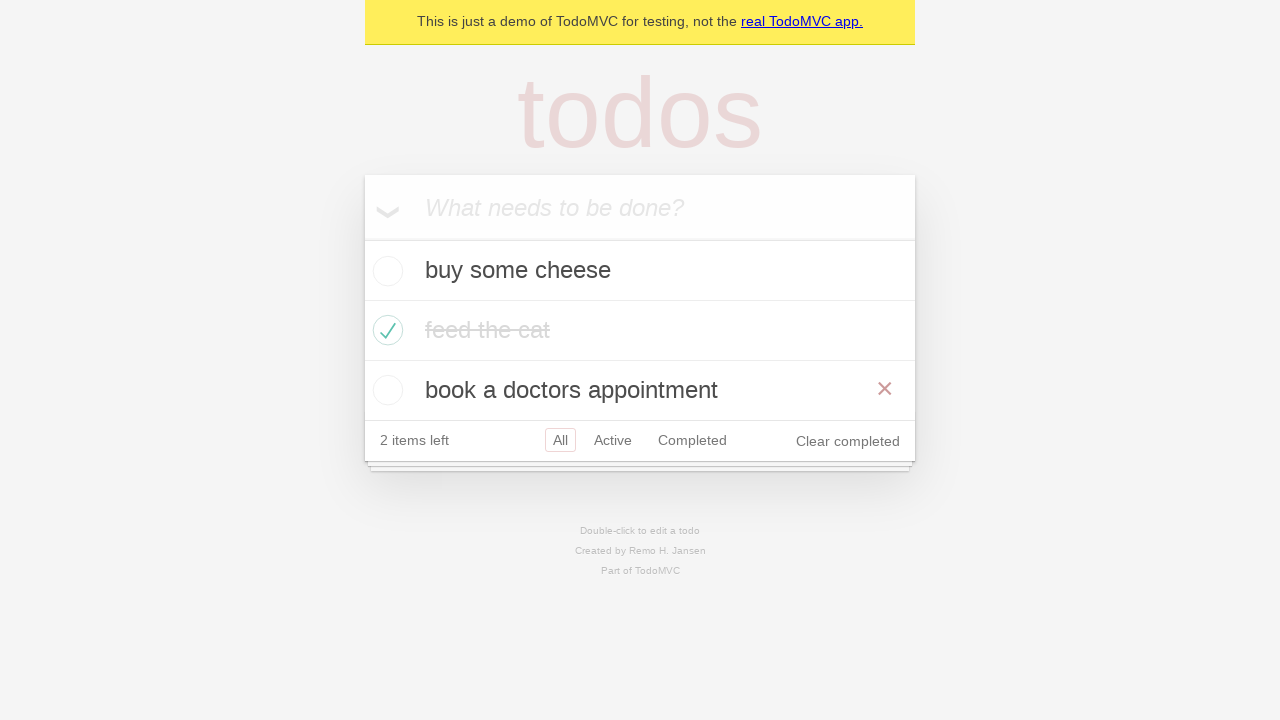